Tests clicking on the "From" field in MakeMyTrip flight search to open the location selector

Starting URL: https://www.makemytrip.com/flights/?cmp=SEM|D|DF|G|Brand|B_M_Makemytrip_Search_Exact|Brand_Top_5_Exact|RSA|483490446458&s_kwcid=AL!1631!3!483490446458!e!!g!!makemytrip&ef_id=Cj0KCQjwuMuRBhCJARIsAHXdnqOtY6oeuROTa_XeT1AiNRj1y6MTHArmpXQWhuXNvmIfDgbKvEQZavMaAhK5EALw_wcB:G:s&gclid=Cj0KCQjwuMuRBhCJARIsAHXdnqOtY6oeuROTa_XeT1AiNRj1y6MTHArmpXQWhuXNvmIfDgbKvEQZavMaAhK5EALw_wcB

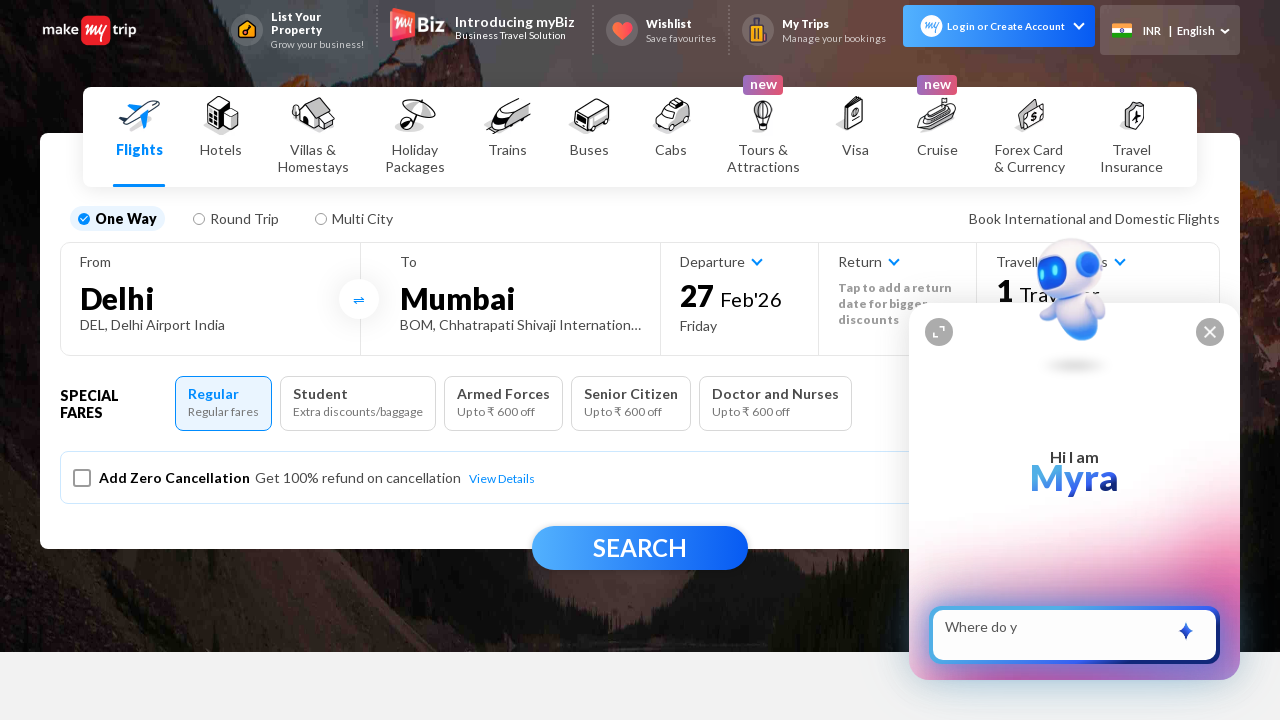

Clicked on the 'From' field to open location selector at (210, 262) on span:has-text('From')
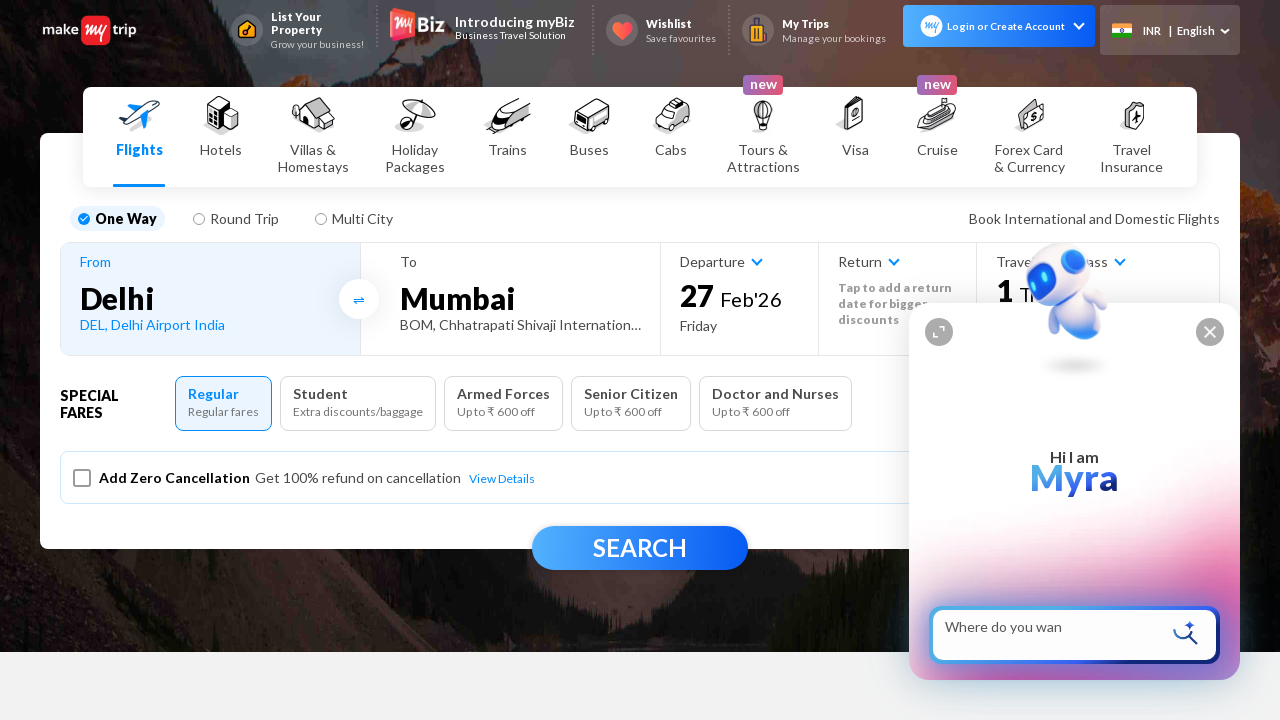

Waited 1000ms for location selector dropdown/modal to appear
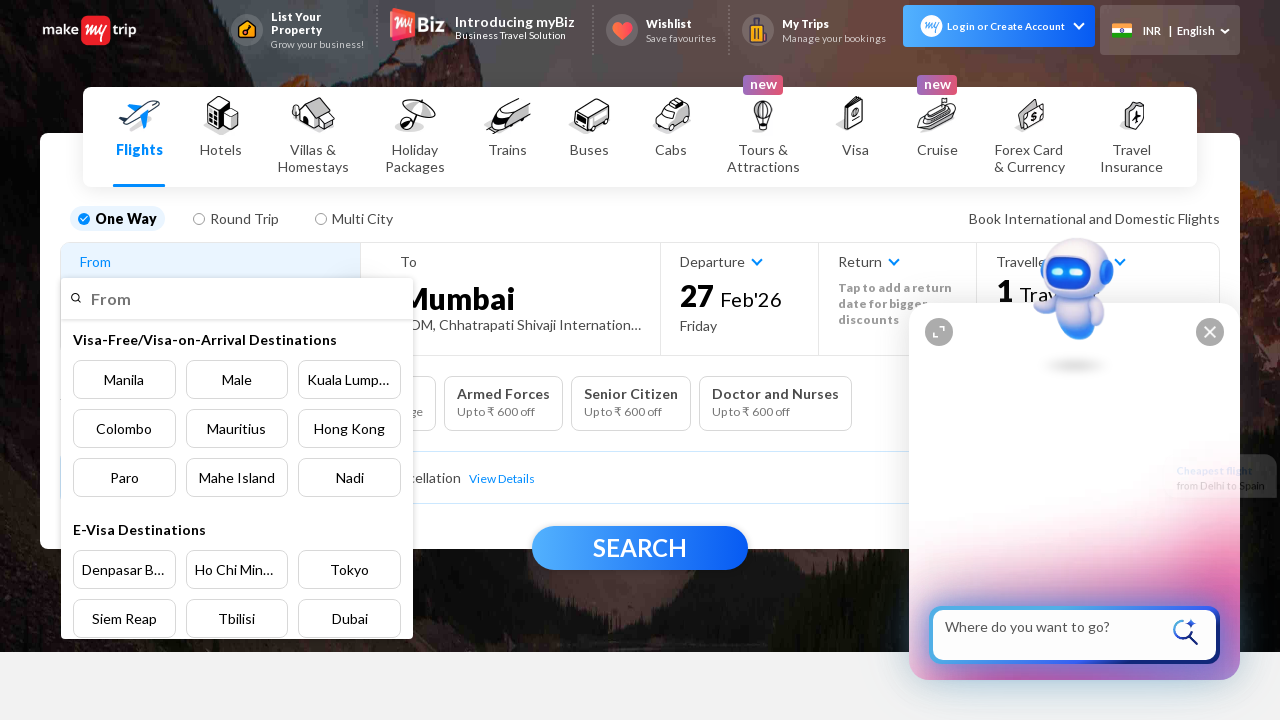

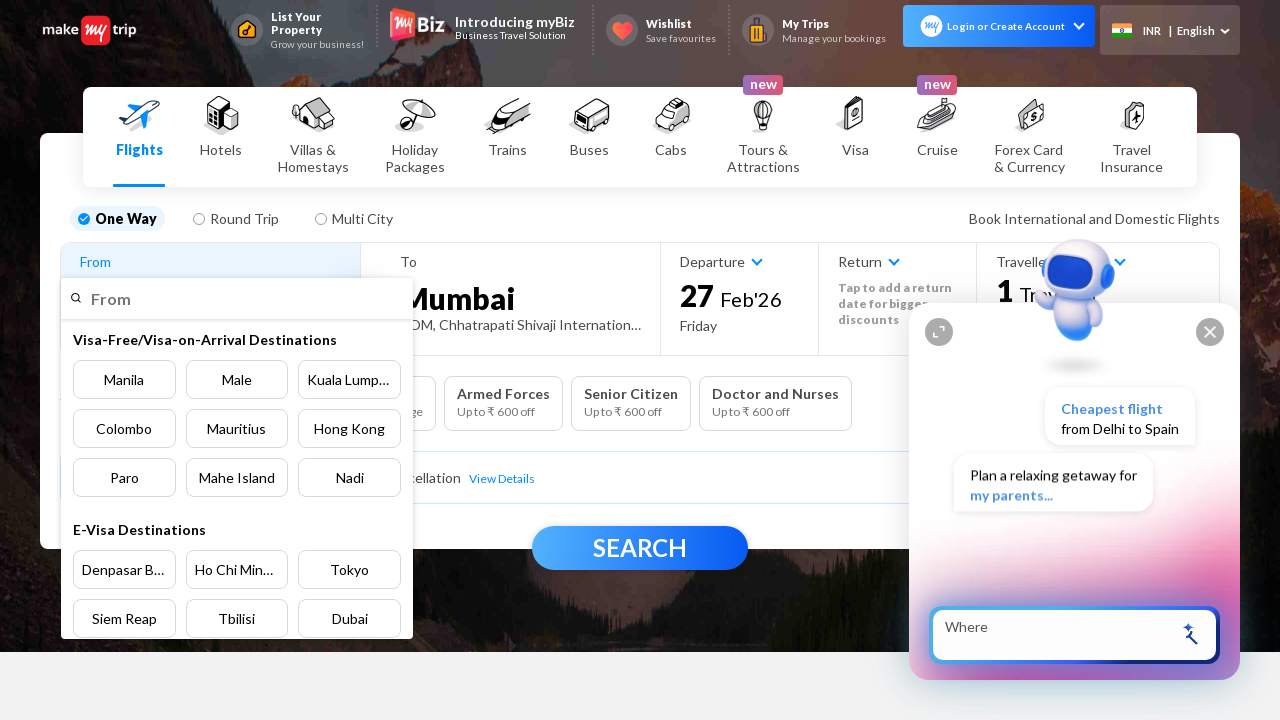